Tests window handle switching using a helper method approach to manage multiple windows, clicking a link that opens a new window and switching between them.

Starting URL: https://the-internet.herokuapp.com/windows

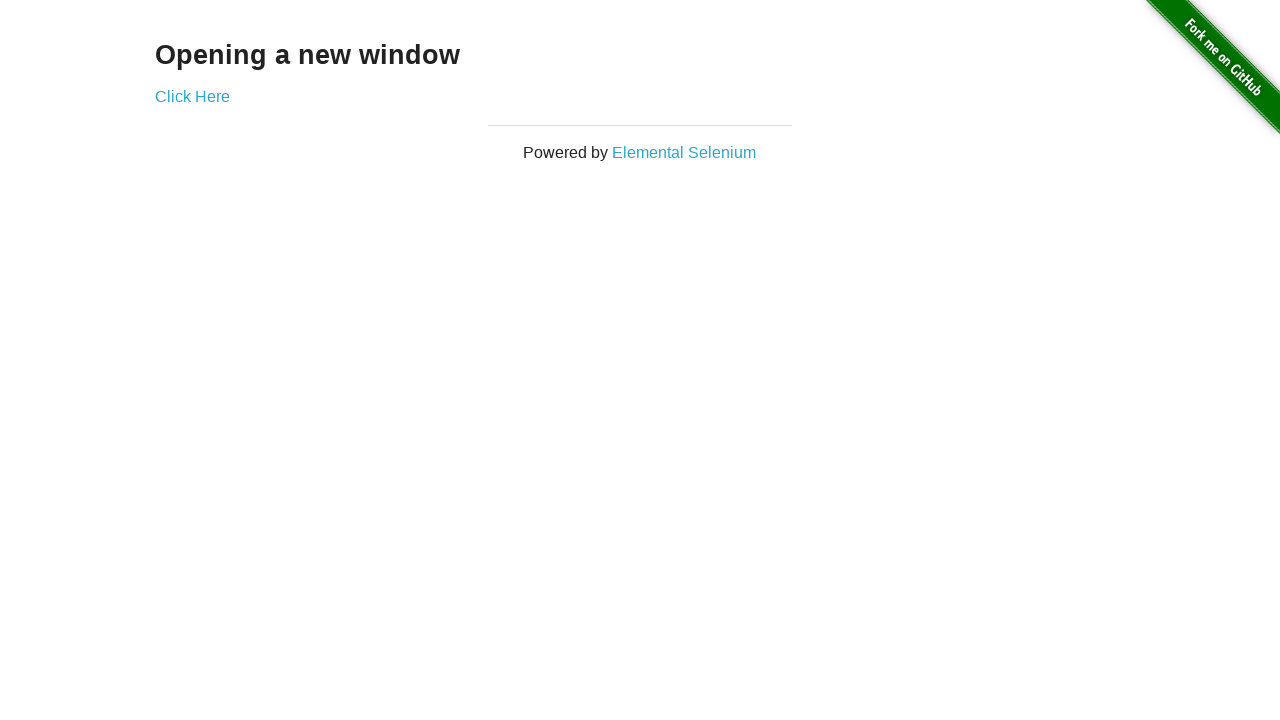

Located heading element on initial page
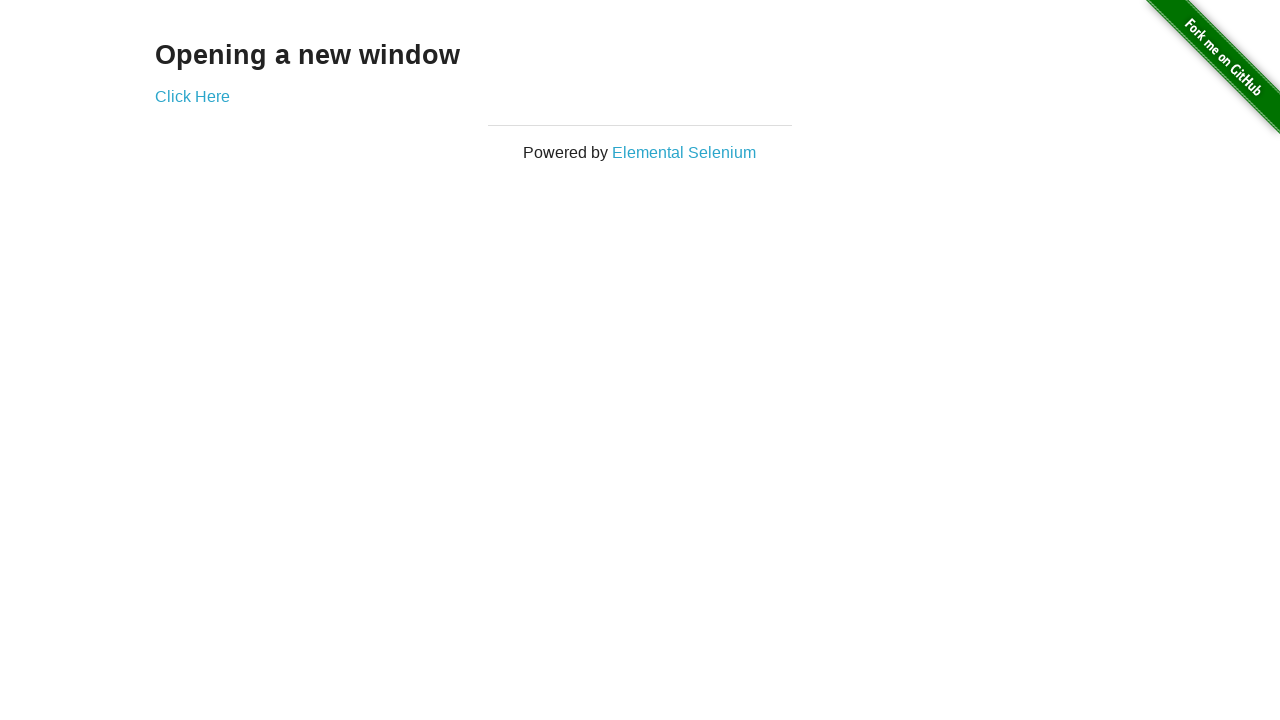

Verified heading text is 'Opening a new window'
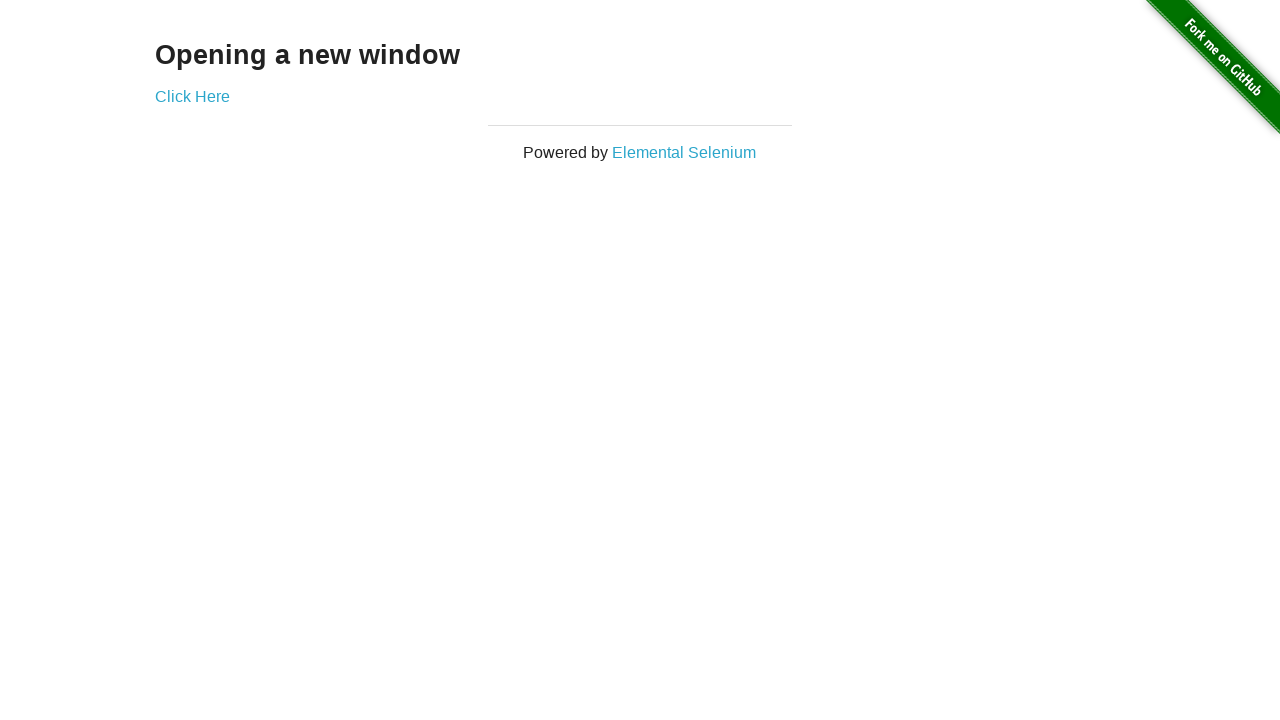

Verified first page title is 'The Internet'
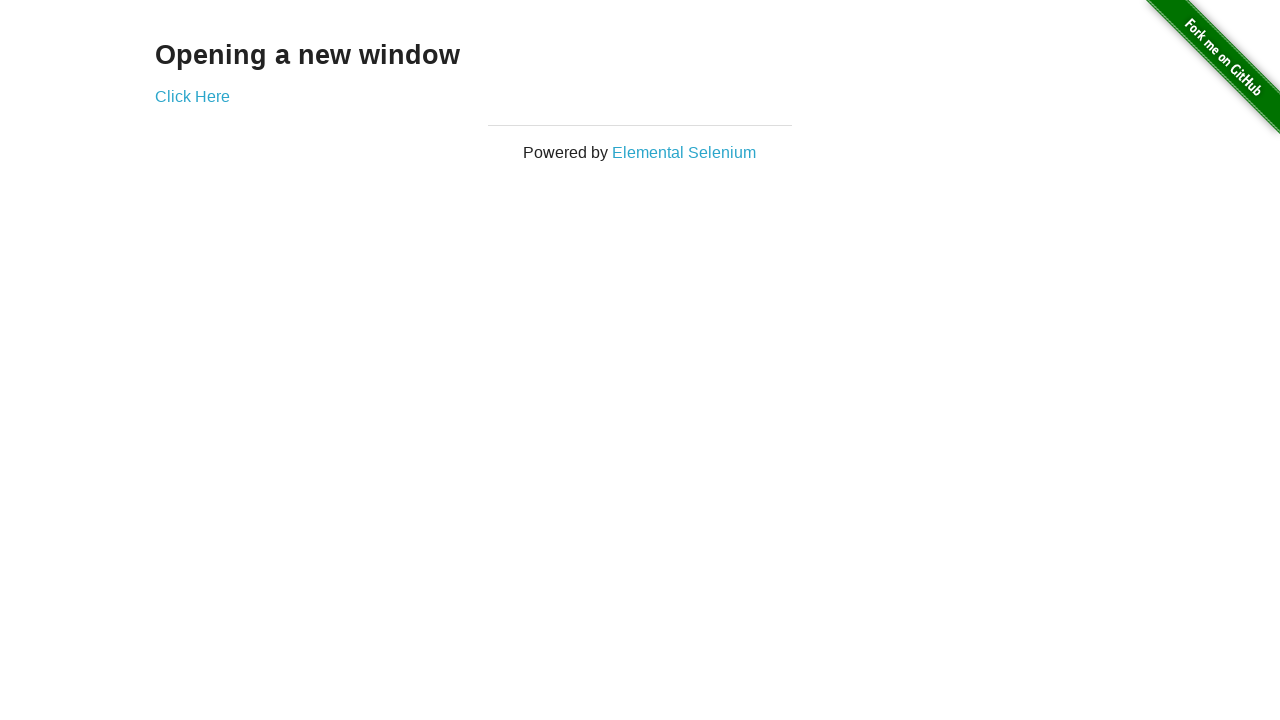

Clicked 'Click Here' link to open new window at (192, 96) on (//a)[2]
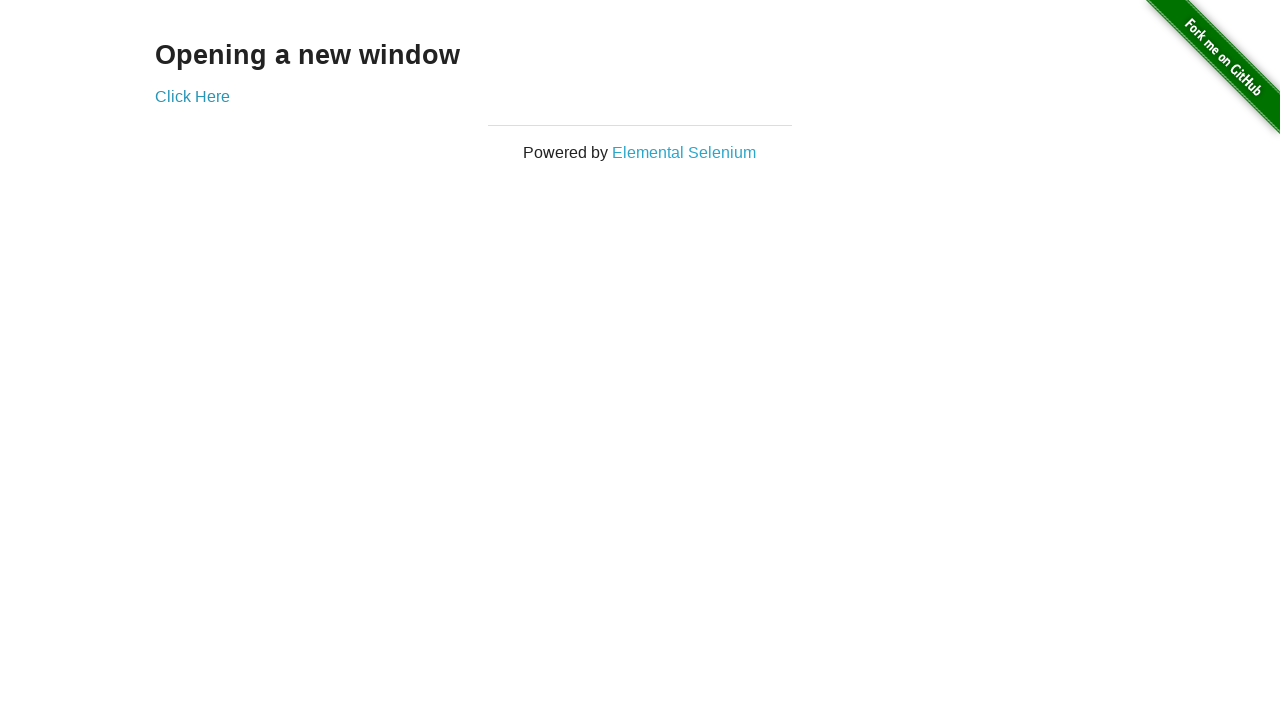

New window opened and loaded
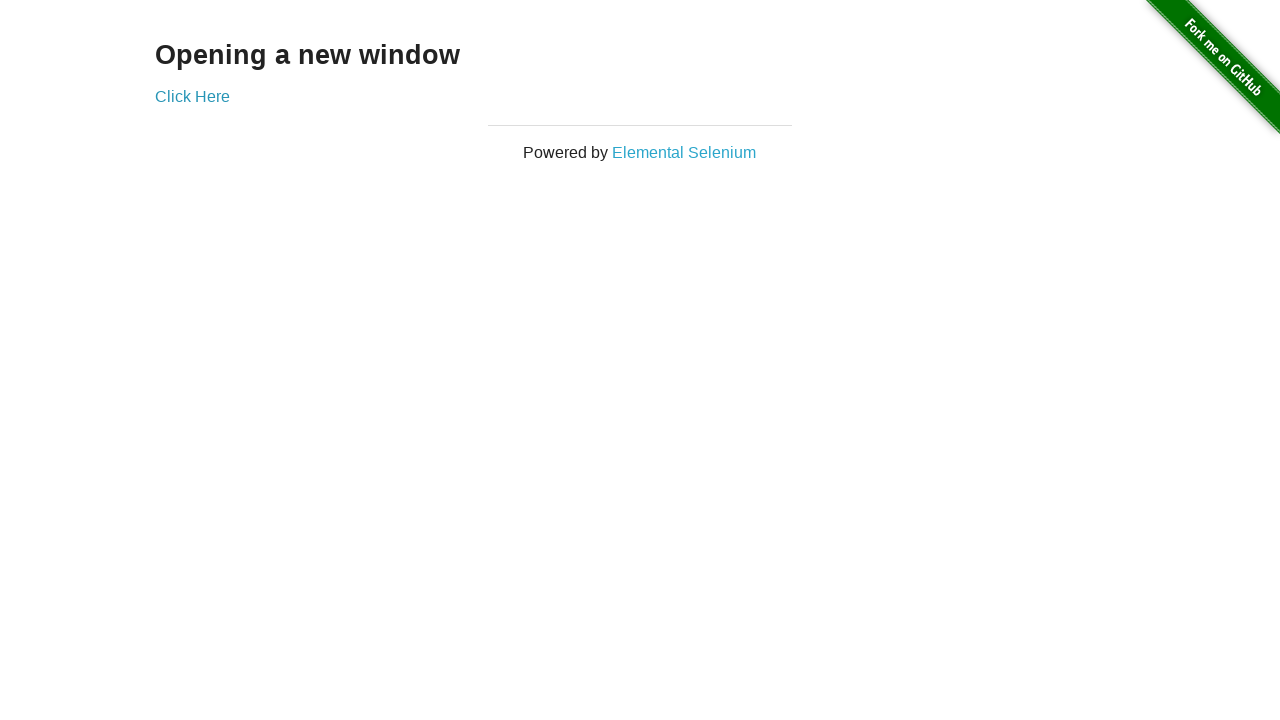

Verified new window title is 'New Window'
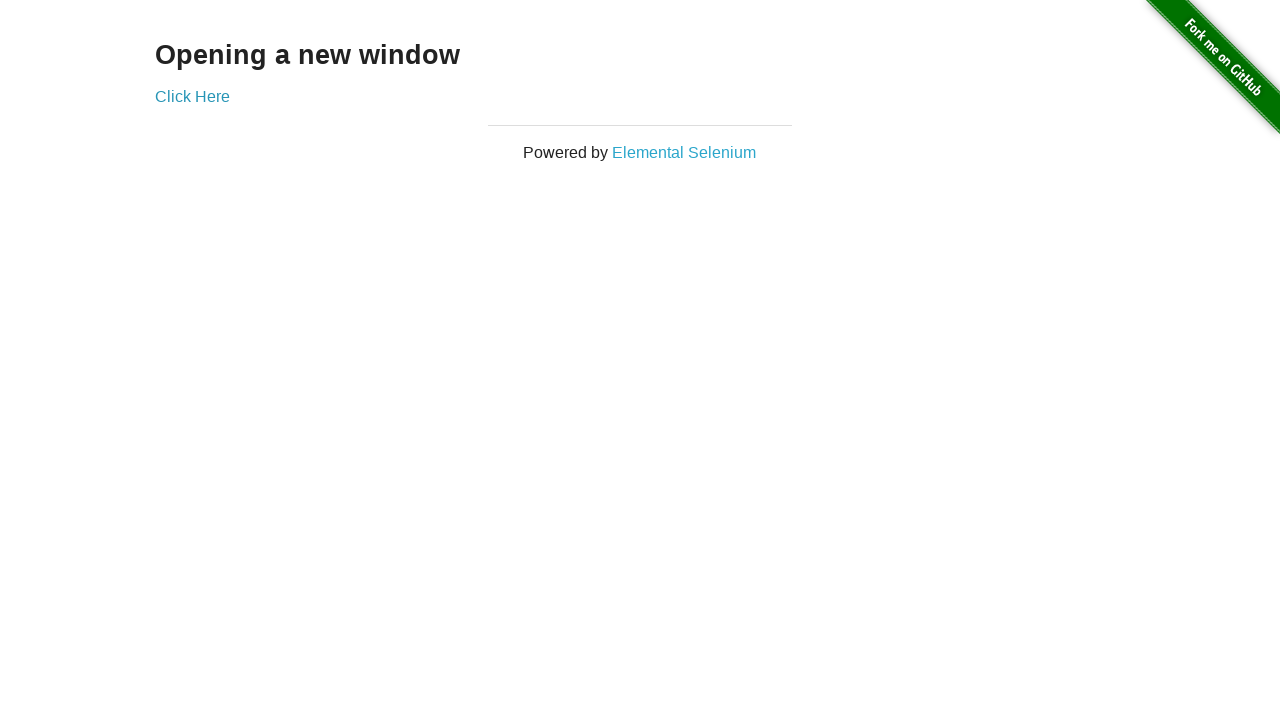

Switched back to first window
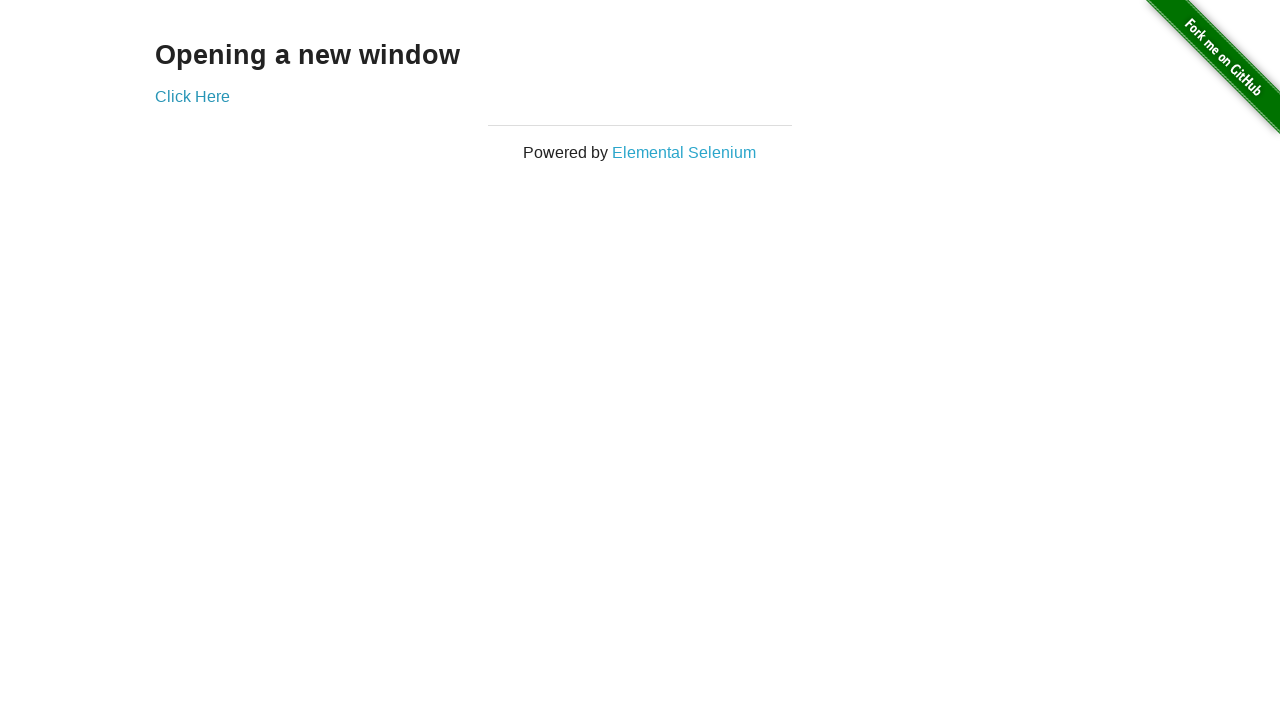

Verified first window title is still 'The Internet'
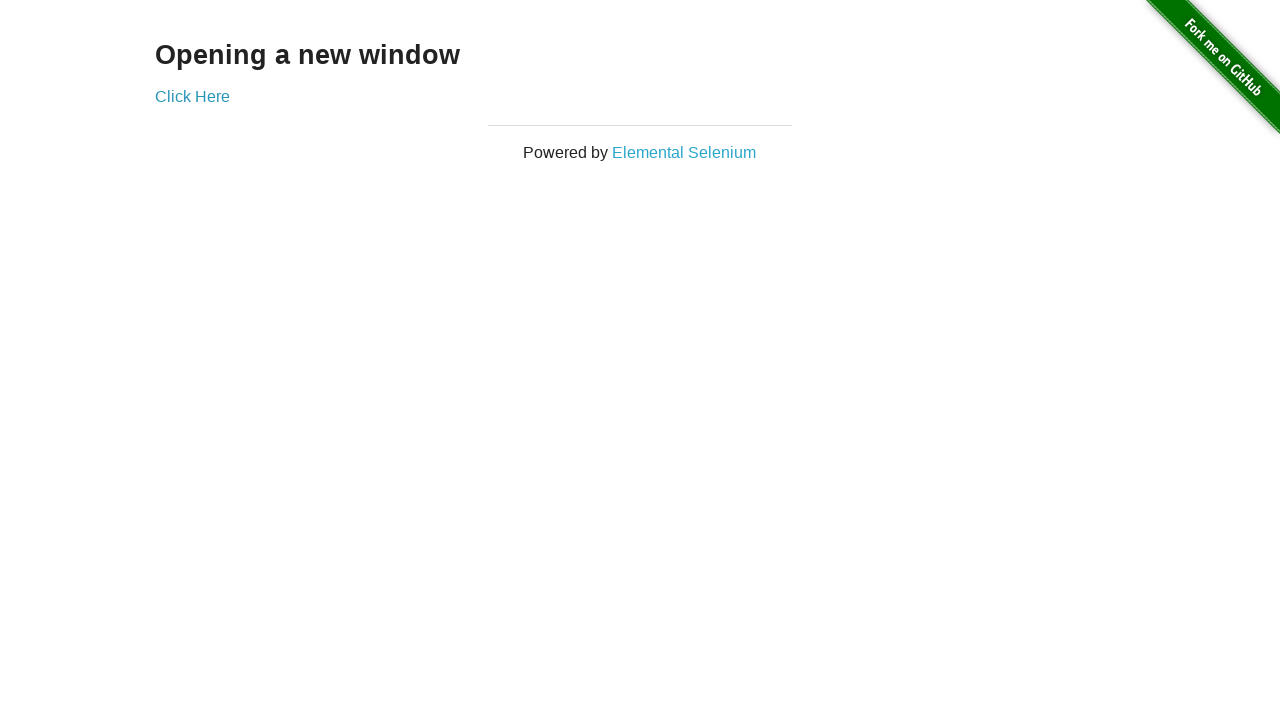

Switched to second window again
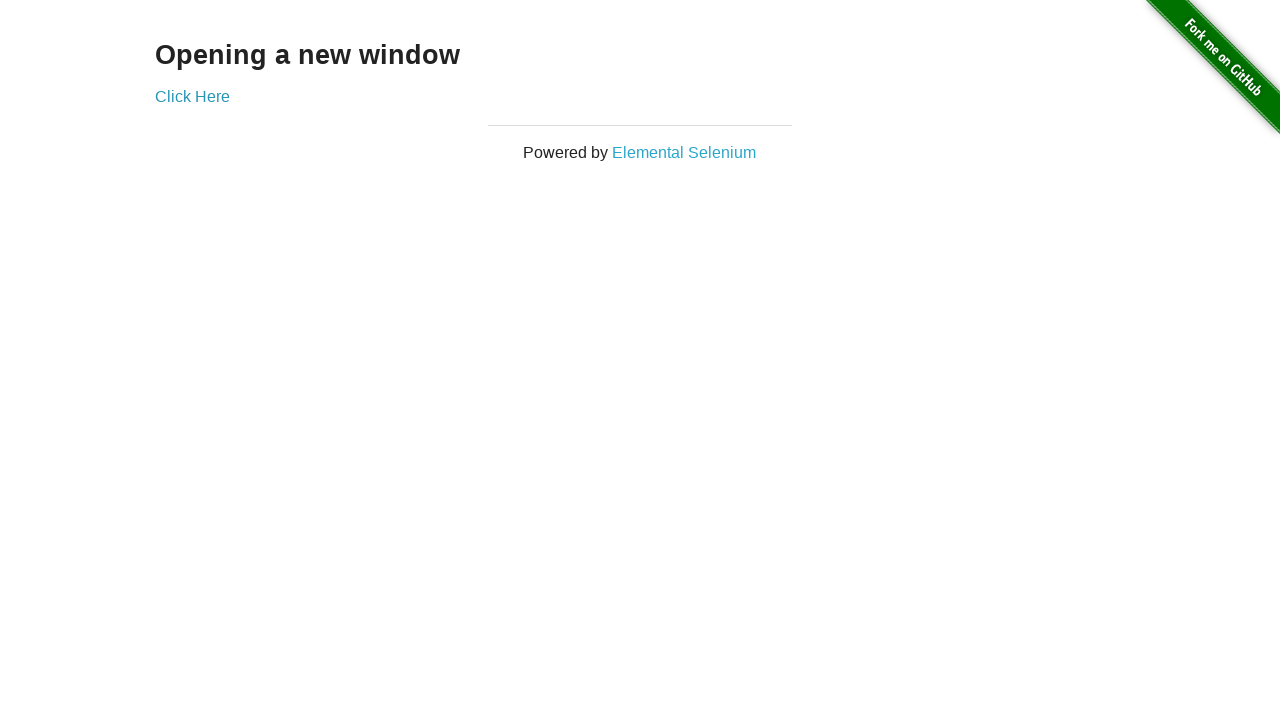

Switched back to first window
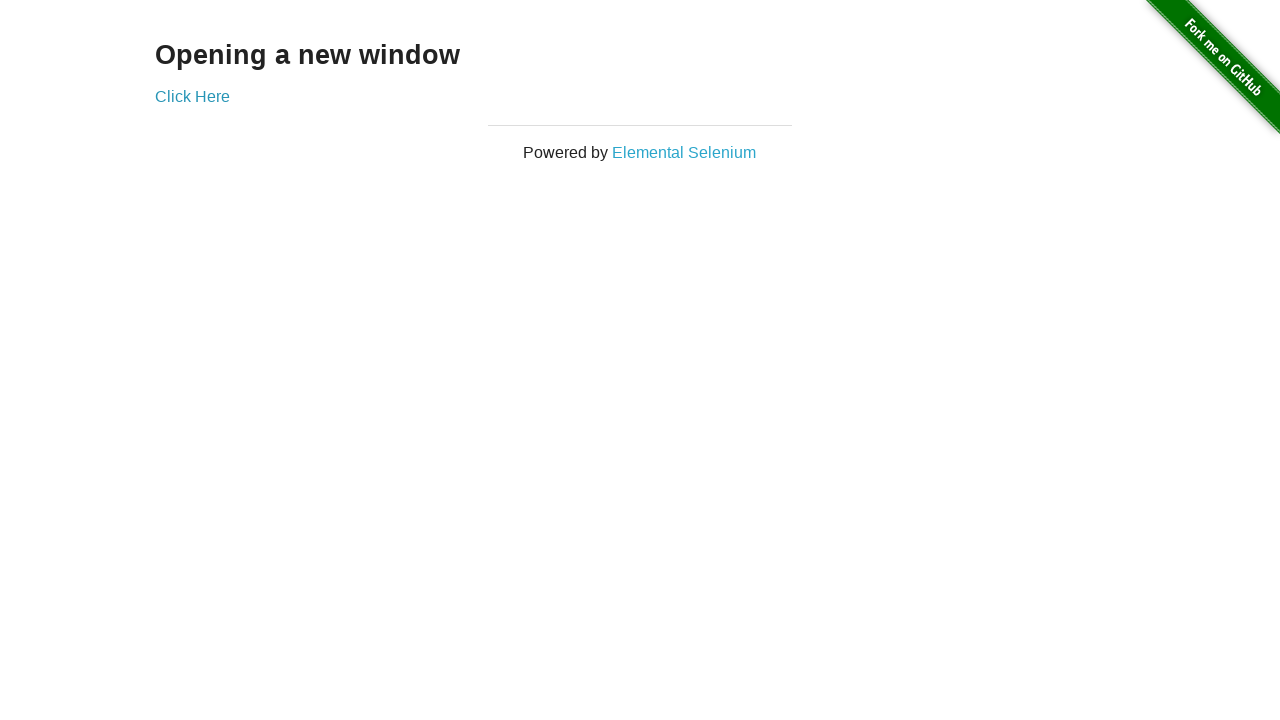

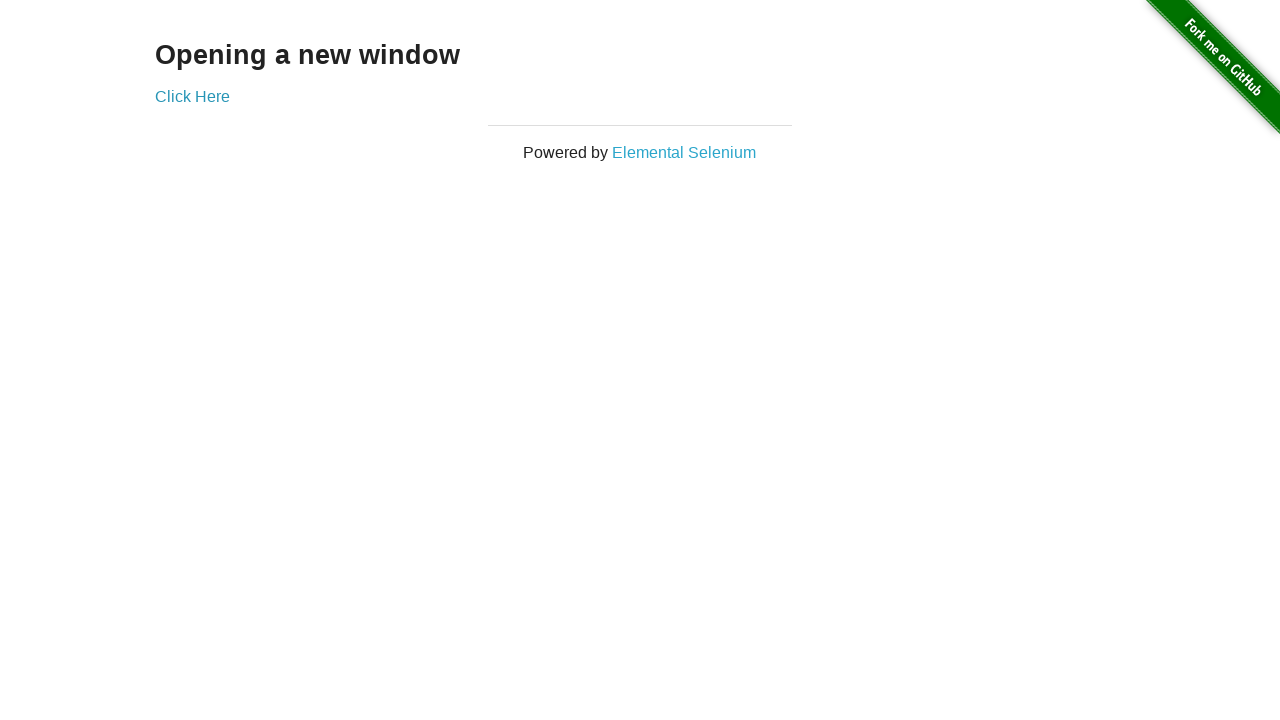